Tests a math exercise form by reading a value from the page, calculating the result using a logarithmic formula, filling in the answer, checking required checkboxes, and submitting the form.

Starting URL: https://suninjuly.github.io/math.html

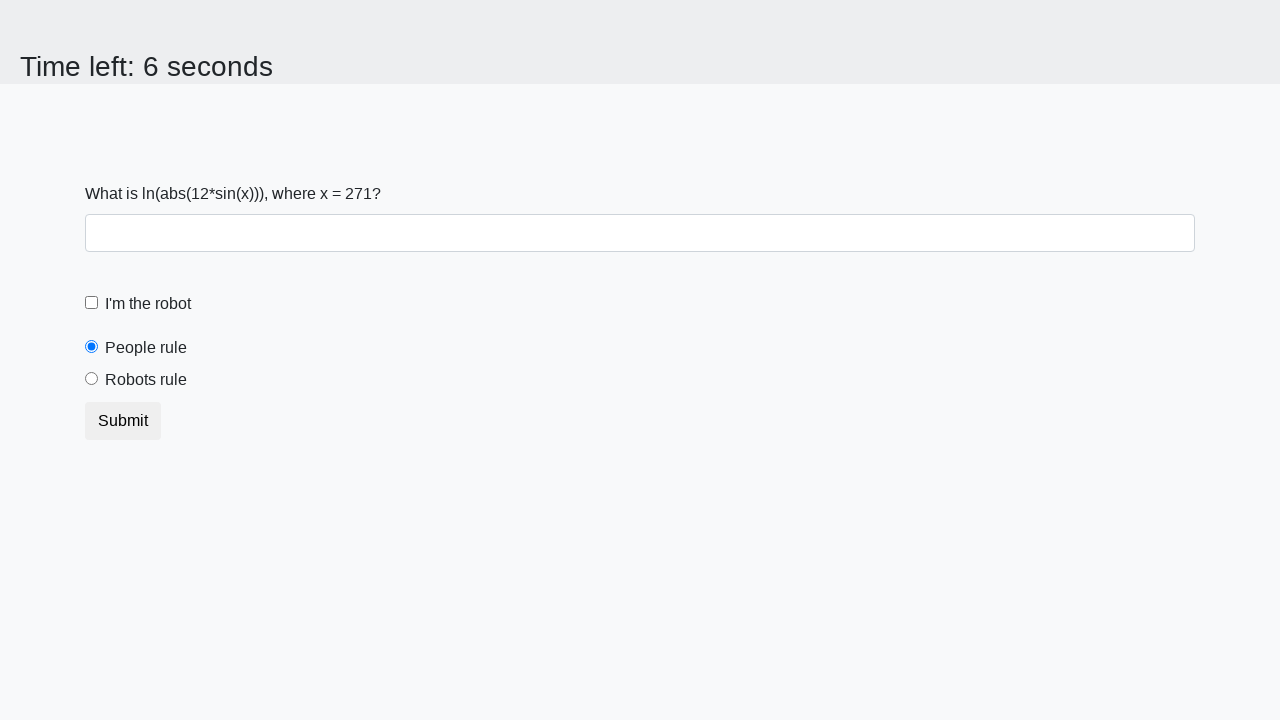

Navigated to math exercise form at https://suninjuly.github.io/math.html
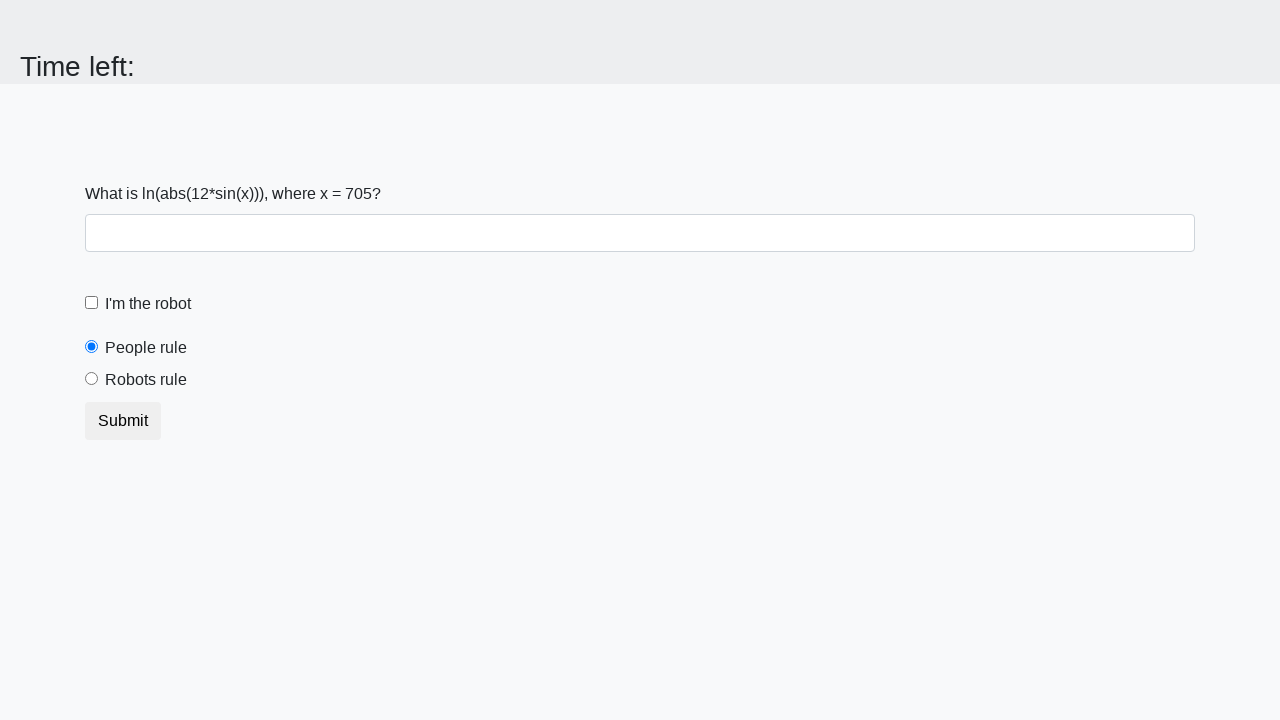

Read x value from page: 705
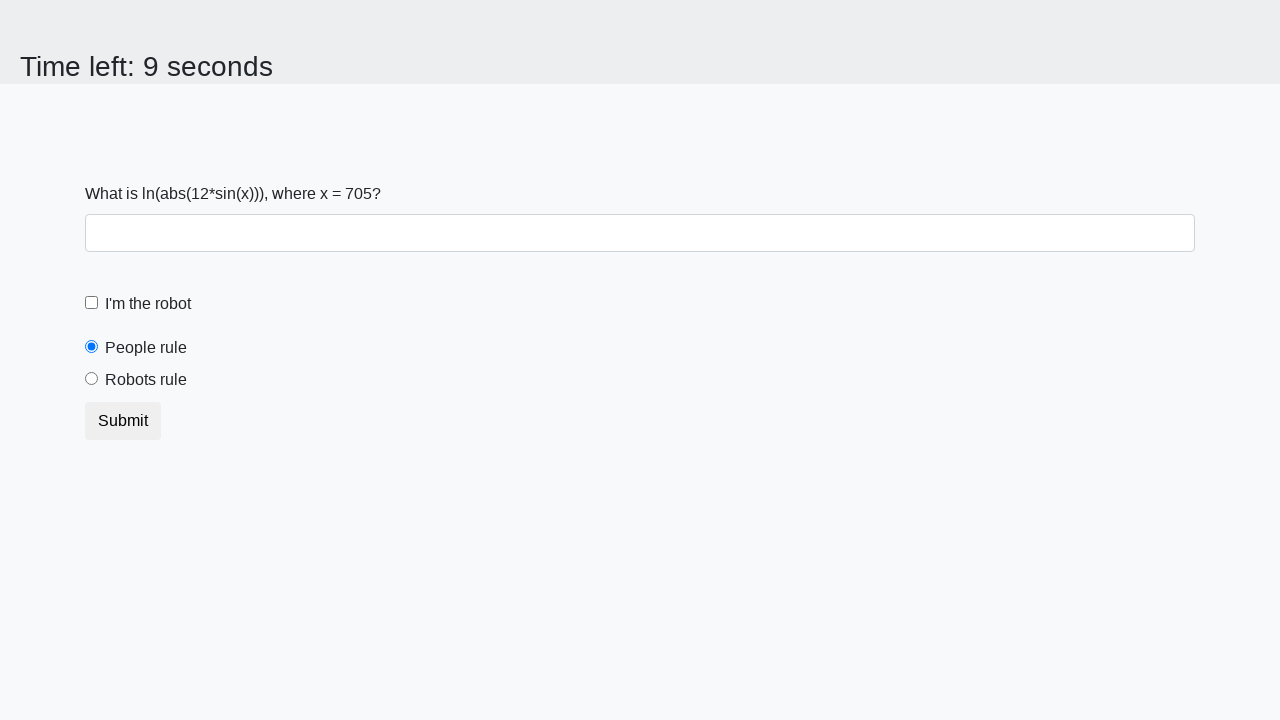

Calculated answer using logarithmic formula: 2.4429813119611556
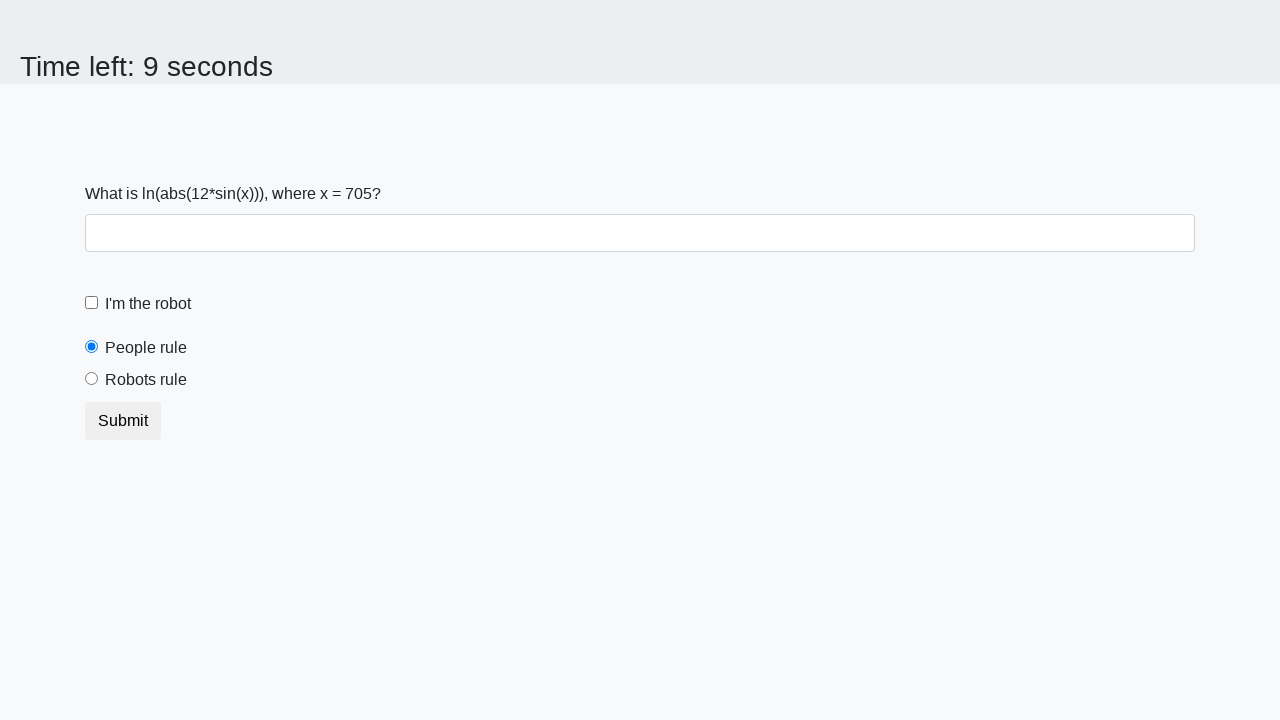

Filled in the answer field with calculated value on div.form-group input#answer
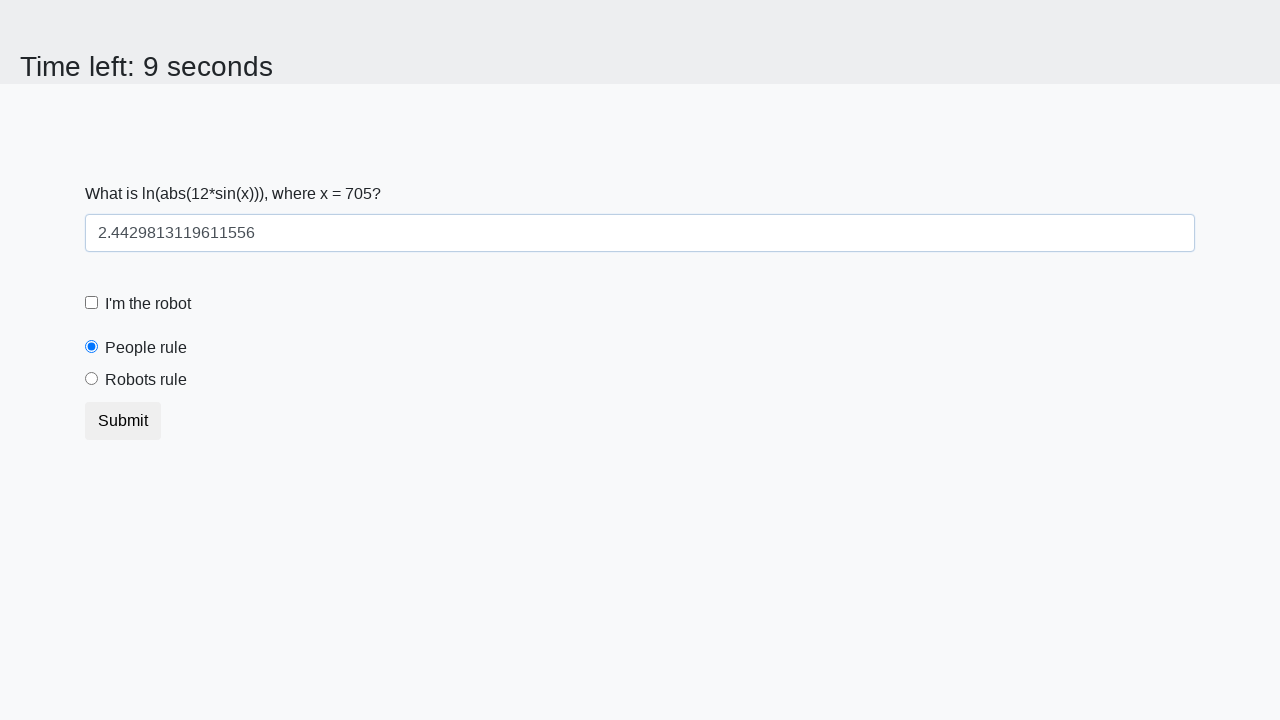

Checked the robot checkbox at (148, 304) on label[for='robotCheckbox']
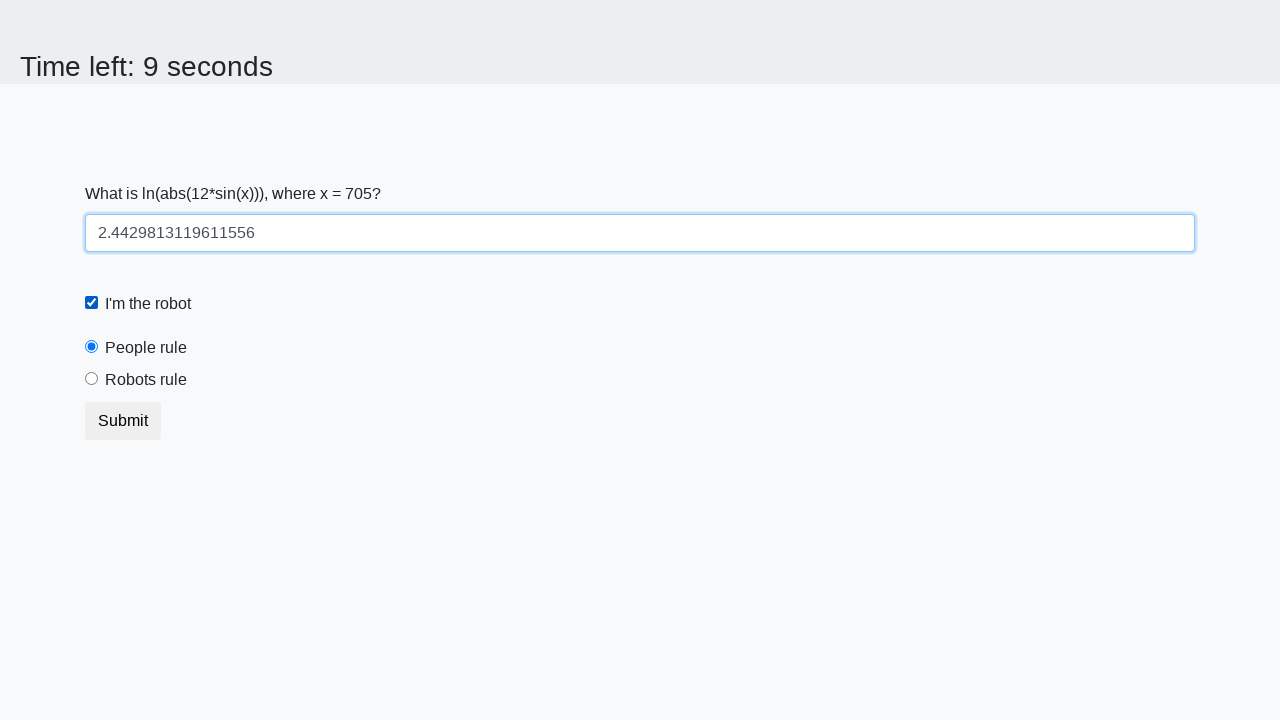

Selected the robots rule radio button at (146, 380) on label[for='robotsRule']
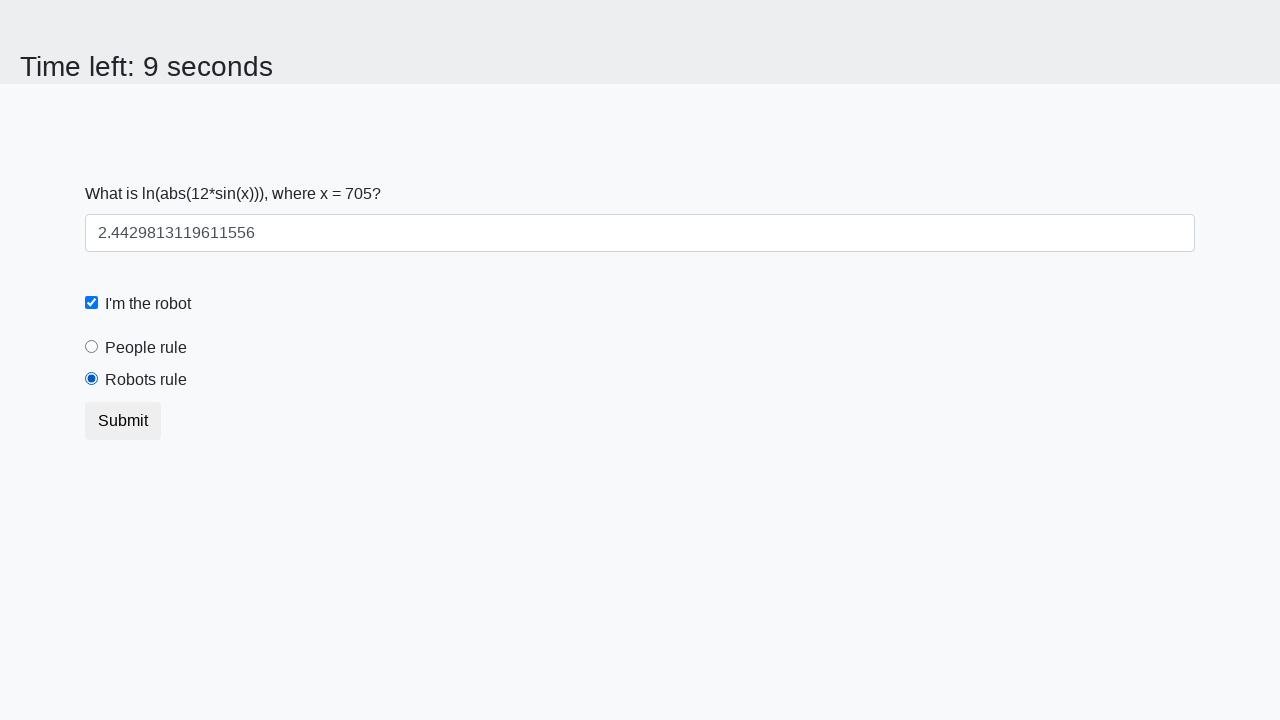

Submitted the math exercise form at (123, 421) on button.btn
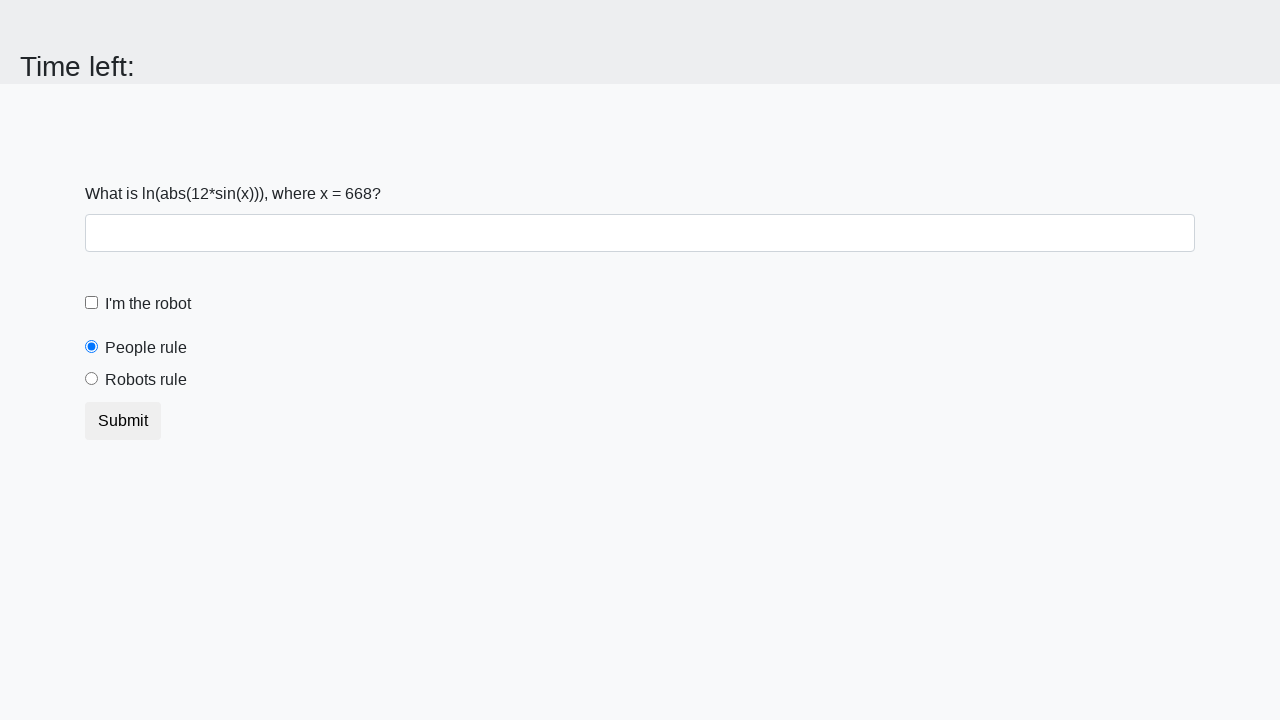

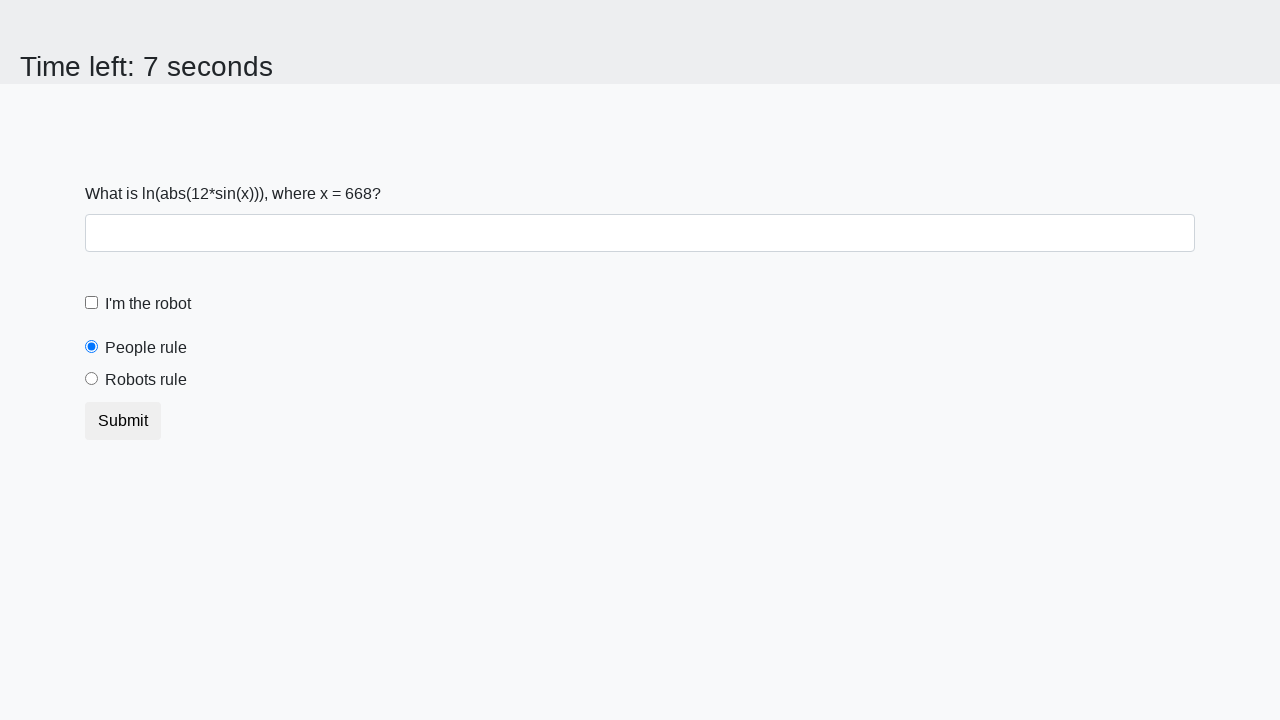